Tests keyboard actions by sending various key presses (ENTER, BACKSPACE, ESCAPE, SPACE) to the page and verifying the page responds to keyboard inputs.

Starting URL: https://the-internet.herokuapp.com/key_presses

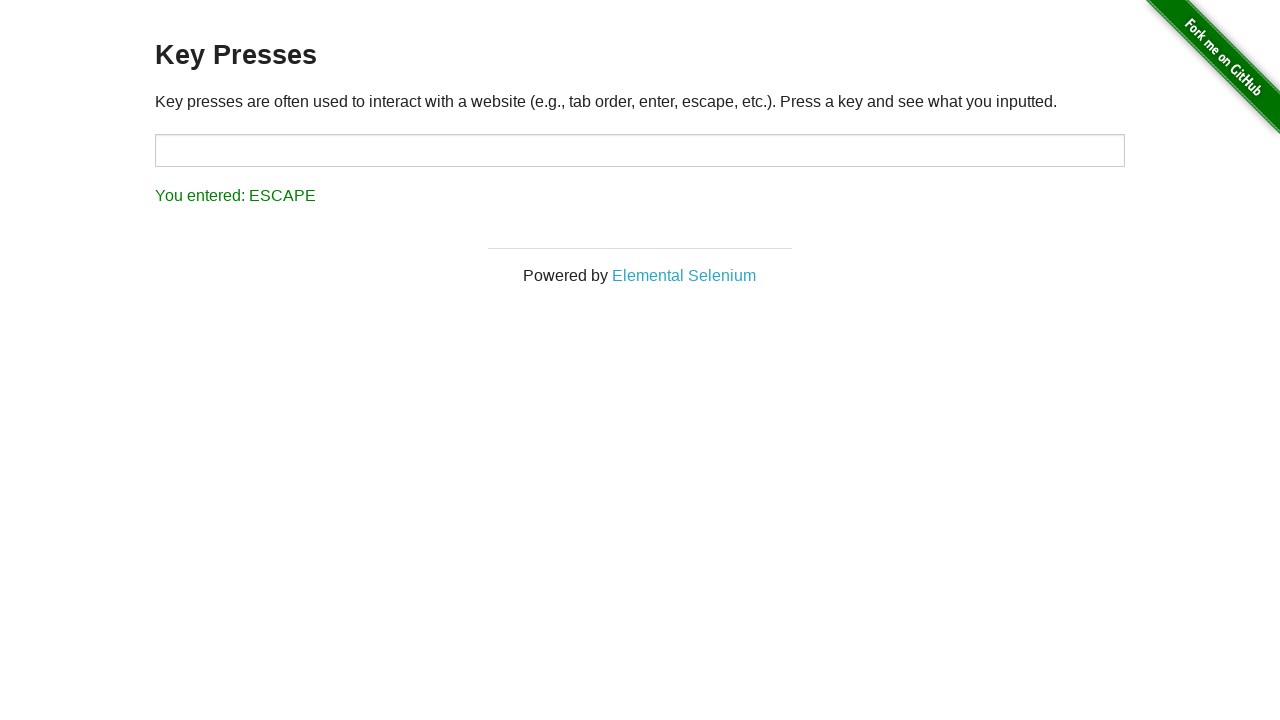

Pressed ENTER key
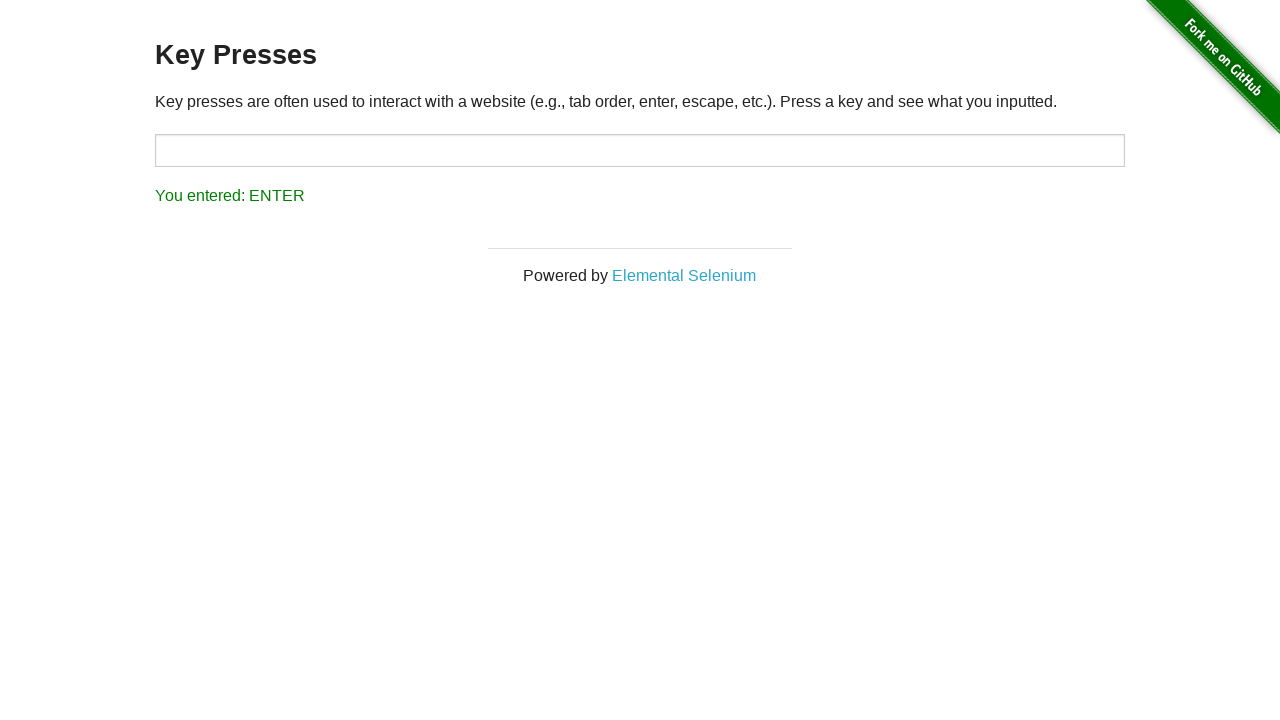

Waited 1 second for visual feedback after ENTER
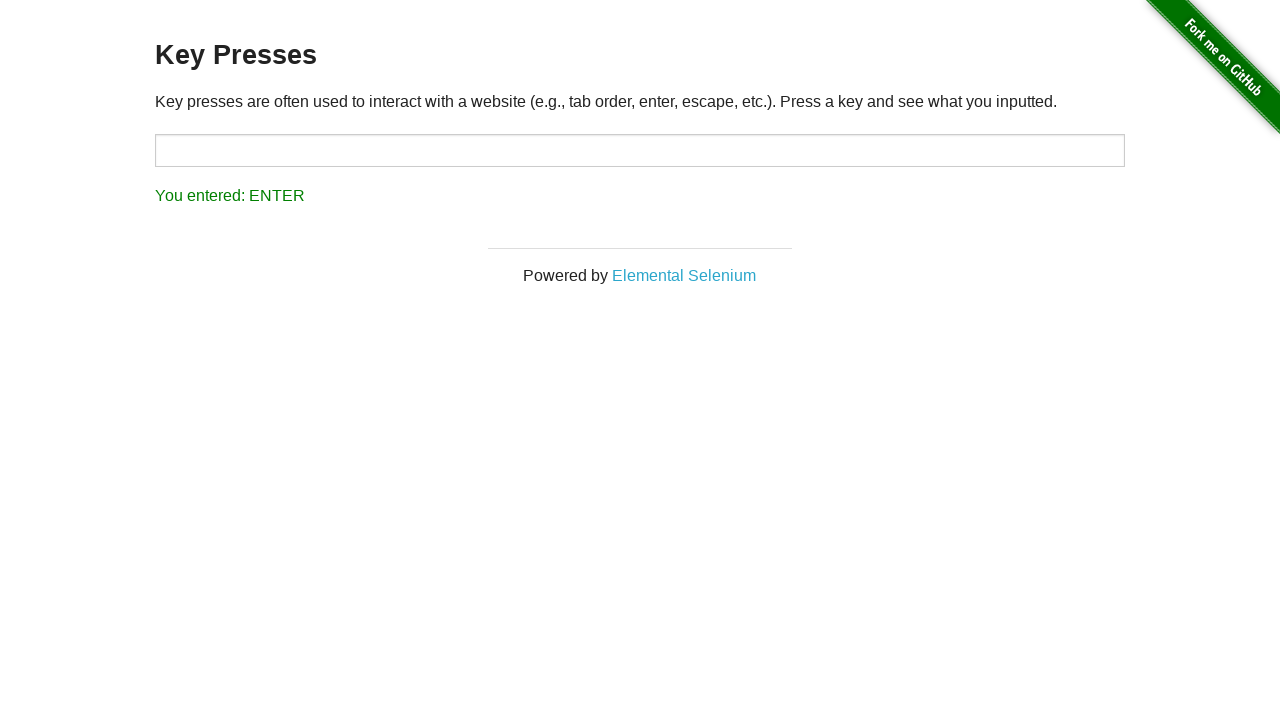

Pressed BACKSPACE key
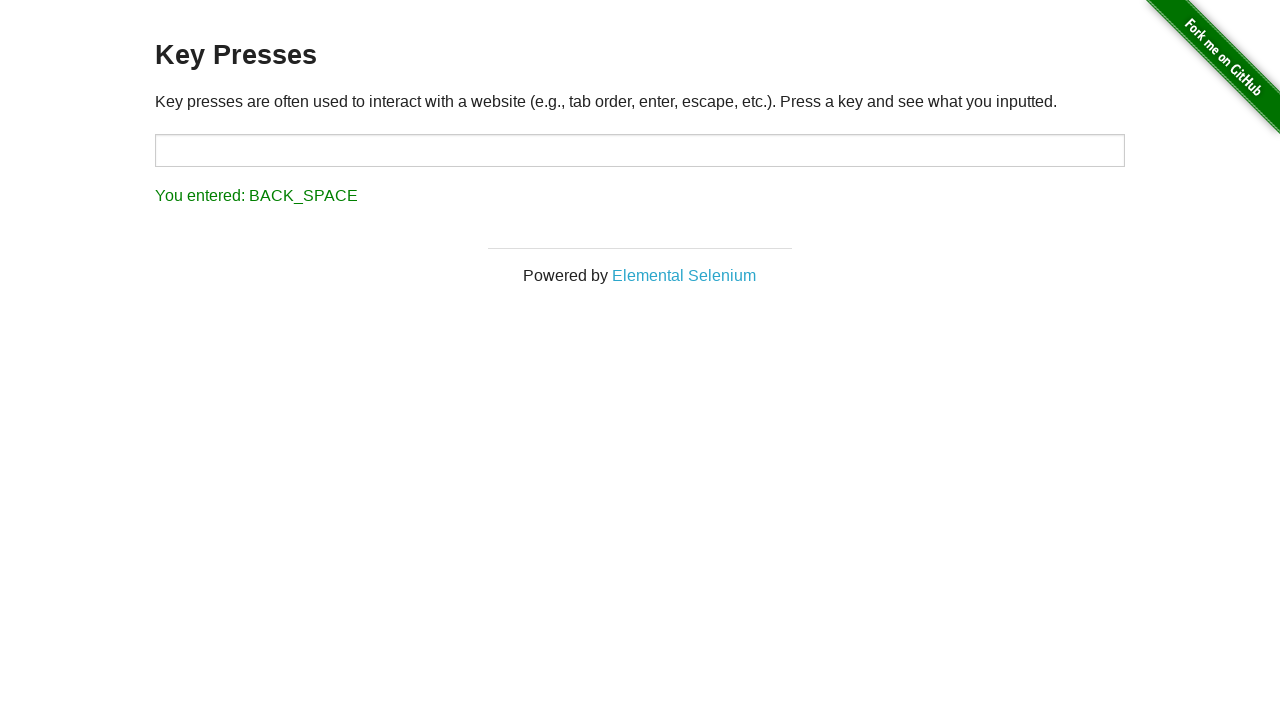

Waited 1 second for visual feedback after BACKSPACE
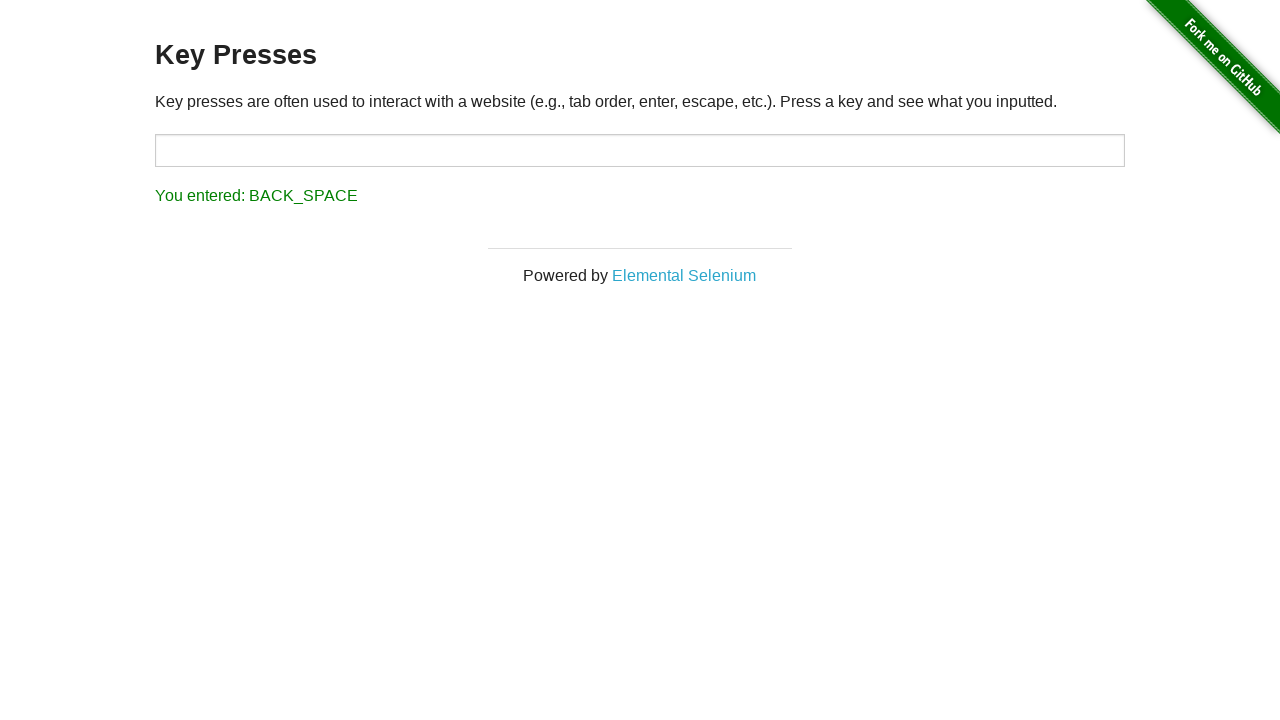

Pressed ESCAPE key
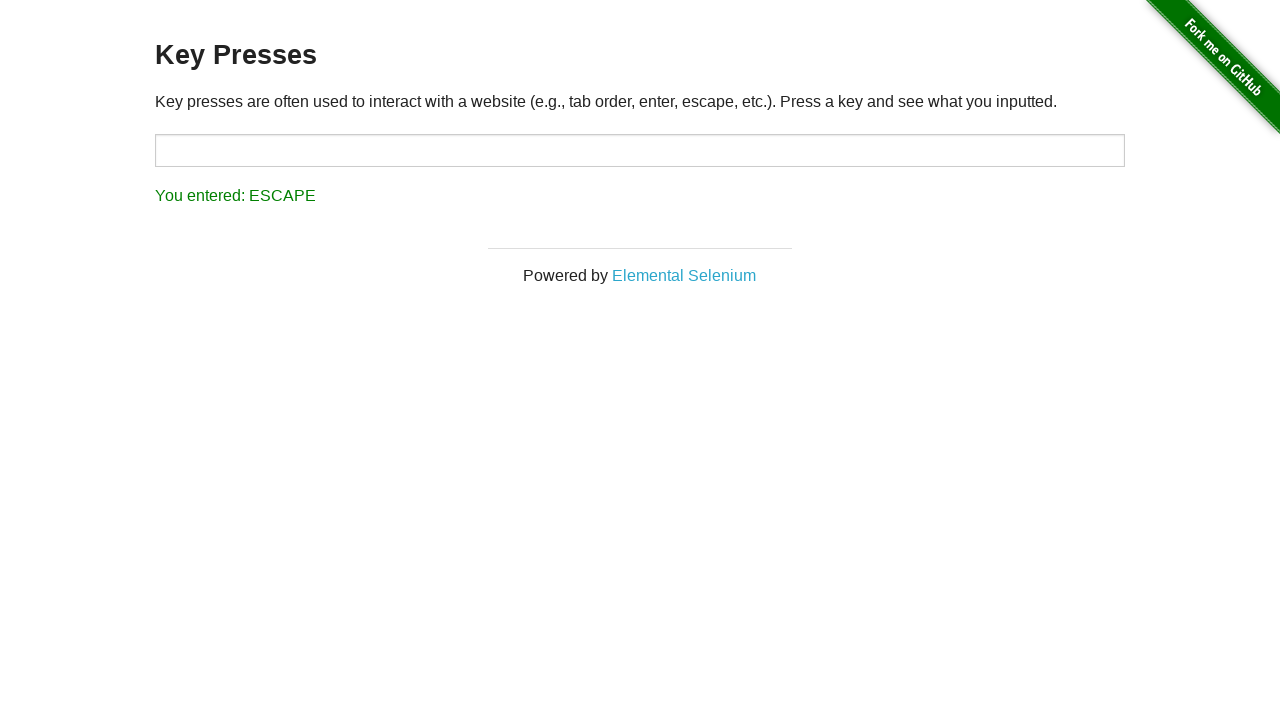

Waited 1 second for visual feedback after ESCAPE
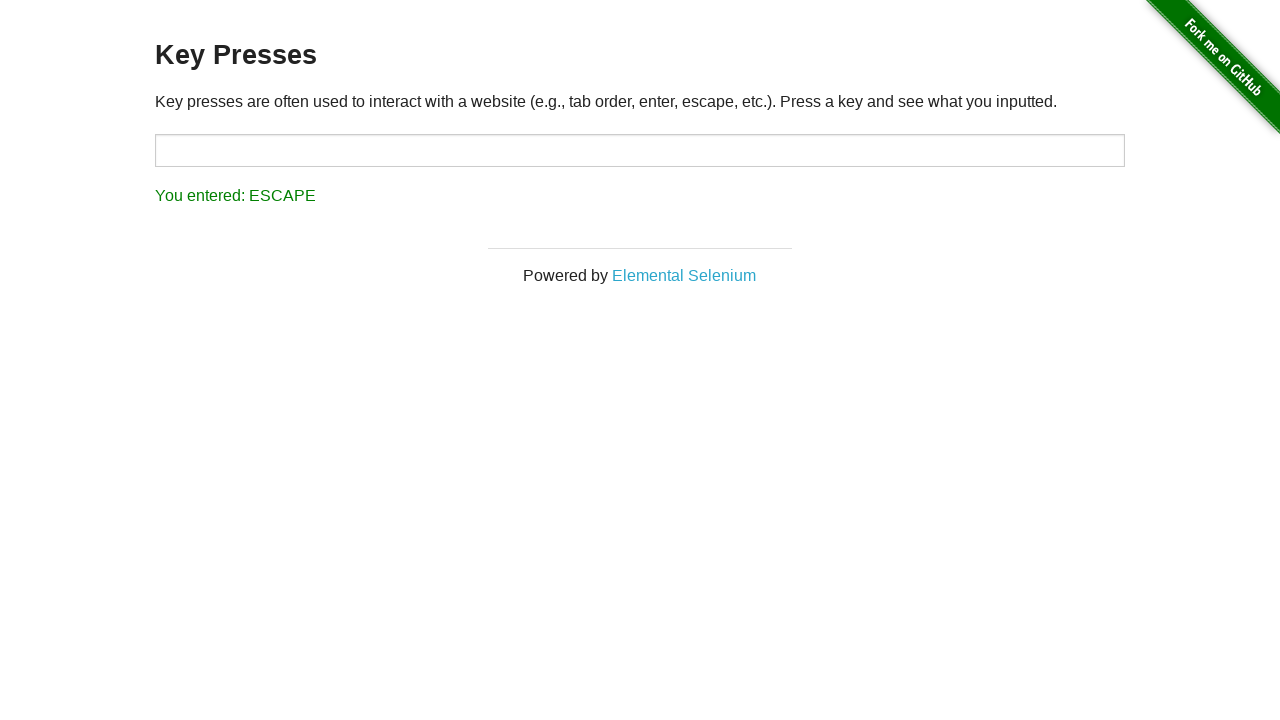

Pressed SPACE key
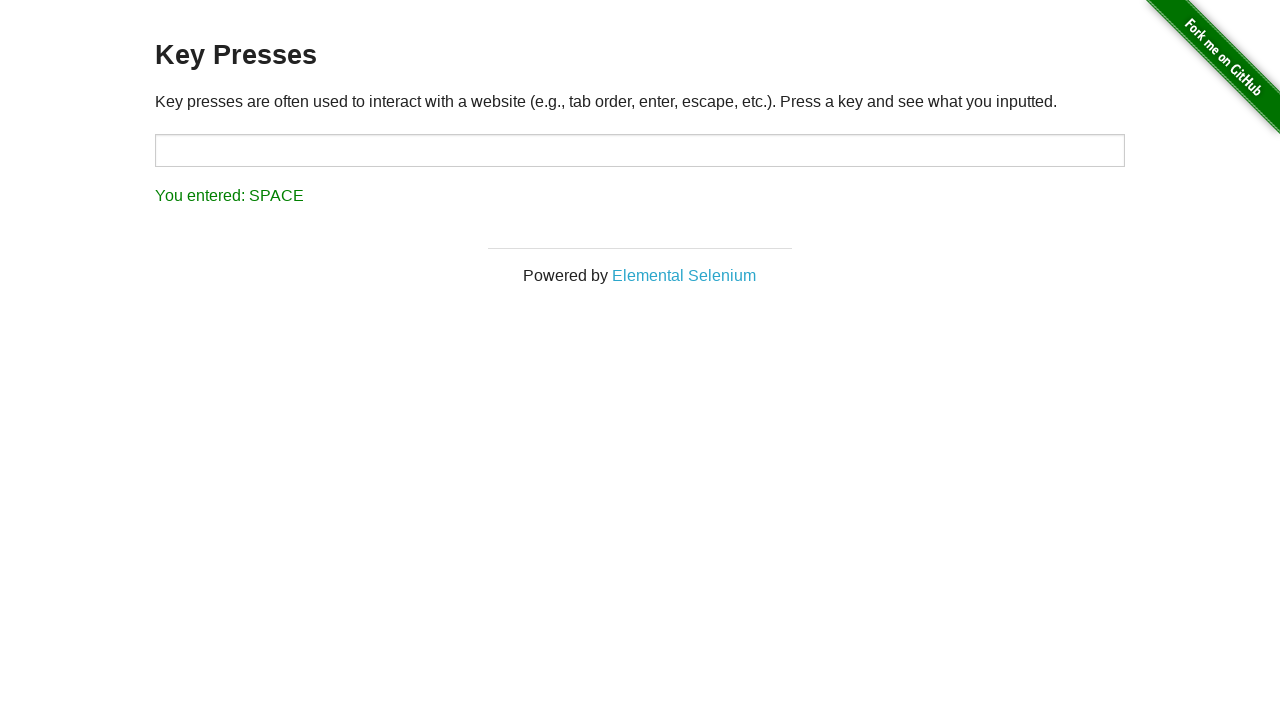

Result display loaded showing the last key pressed
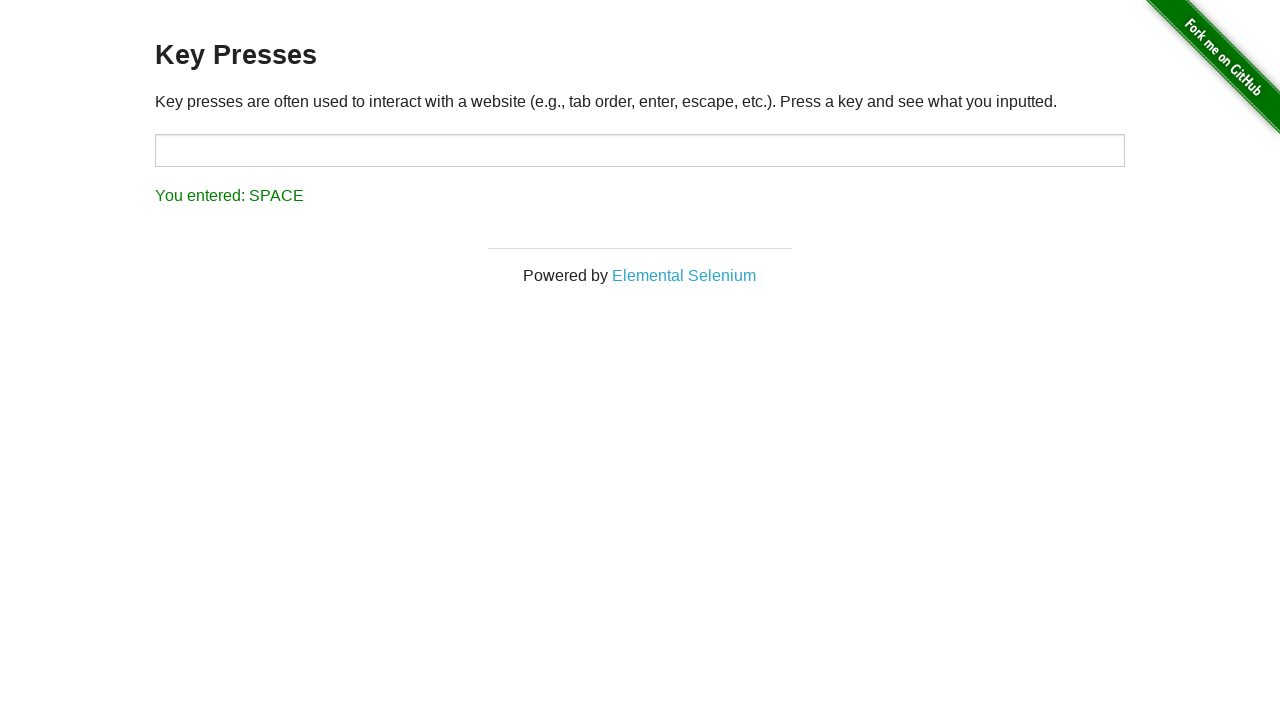

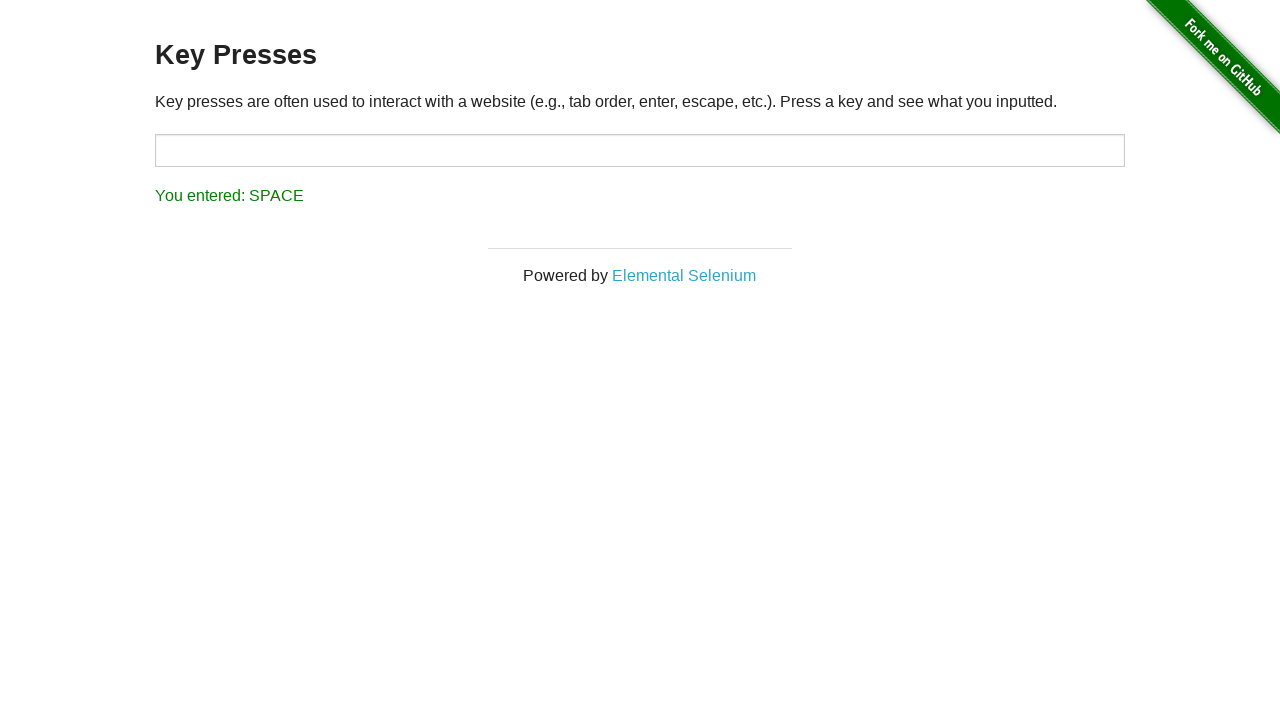